Tests click and hold interaction on the home menu element, then releases it after a delay

Starting URL: http://omayo.blogspot.com/

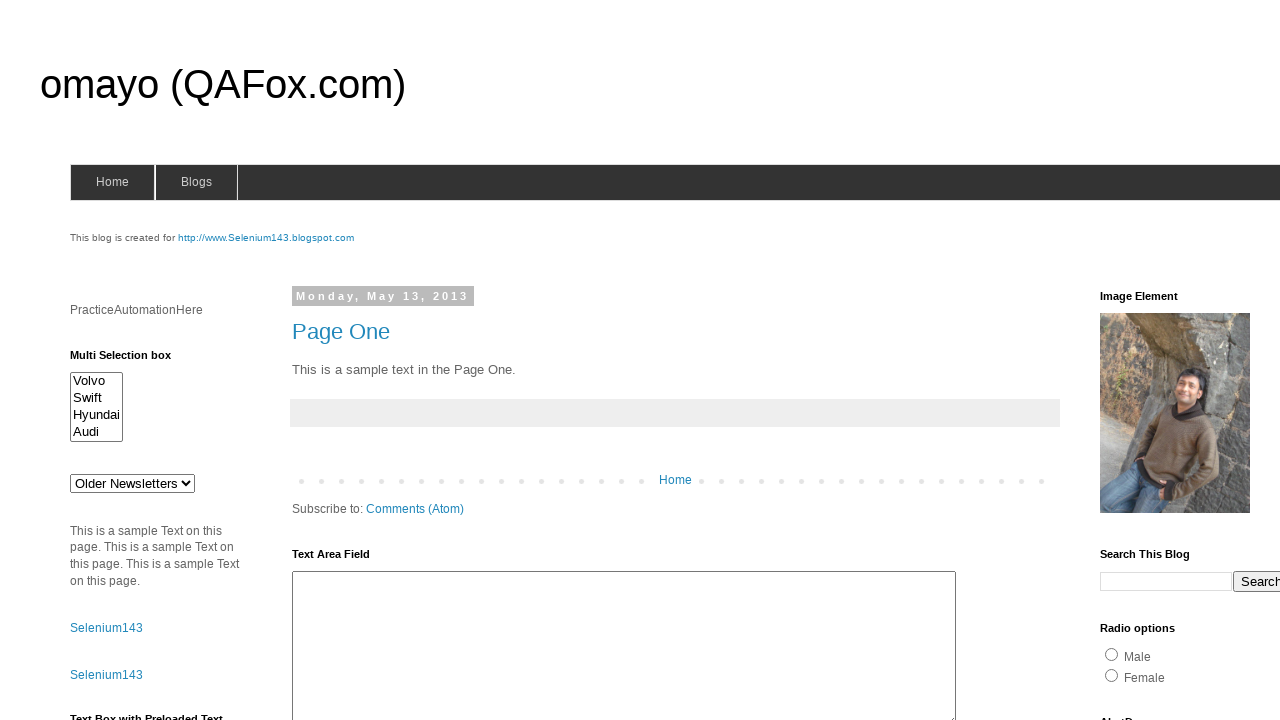

Located home menu element
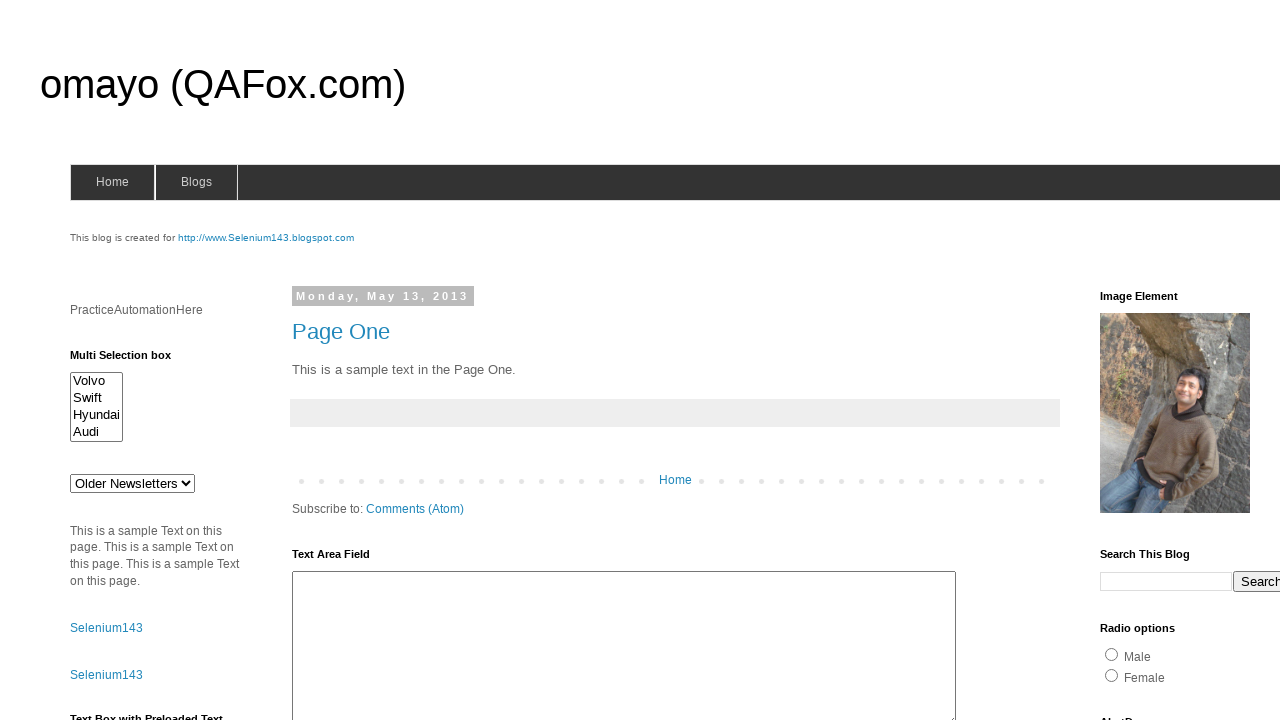

Moved mouse to center of home menu element at (112, 182)
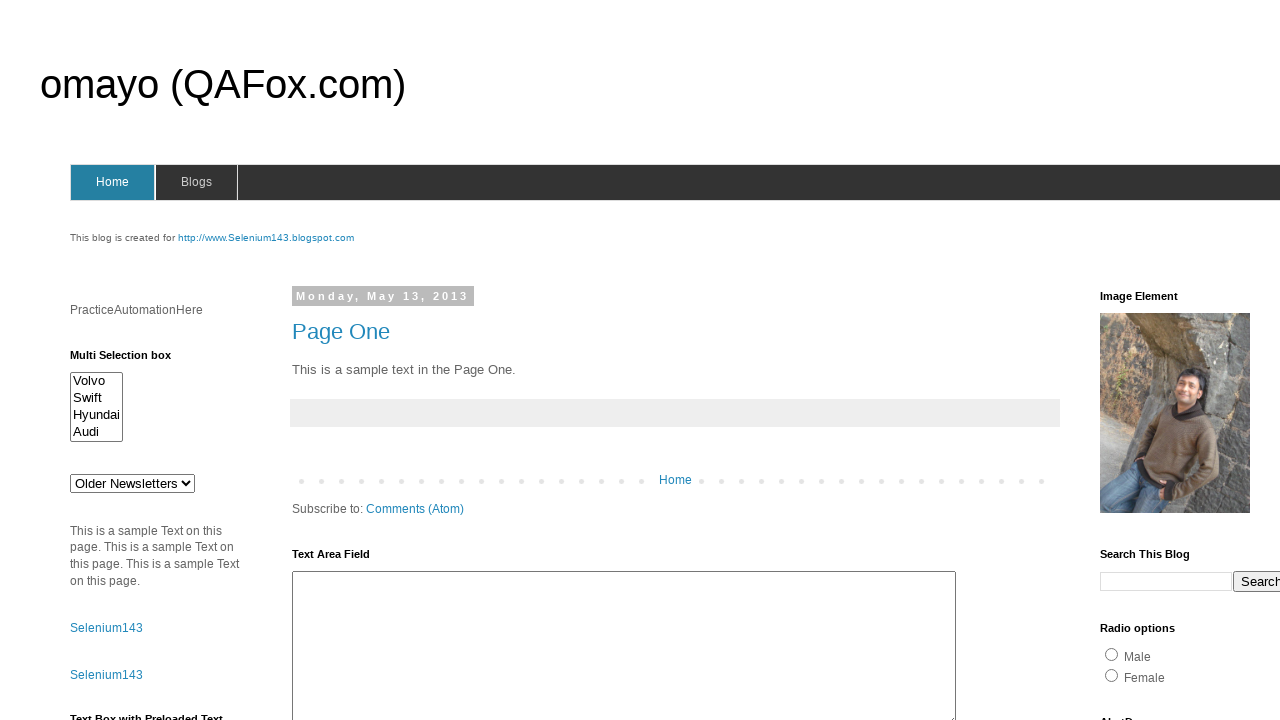

Pressed mouse button down on home menu at (112, 182)
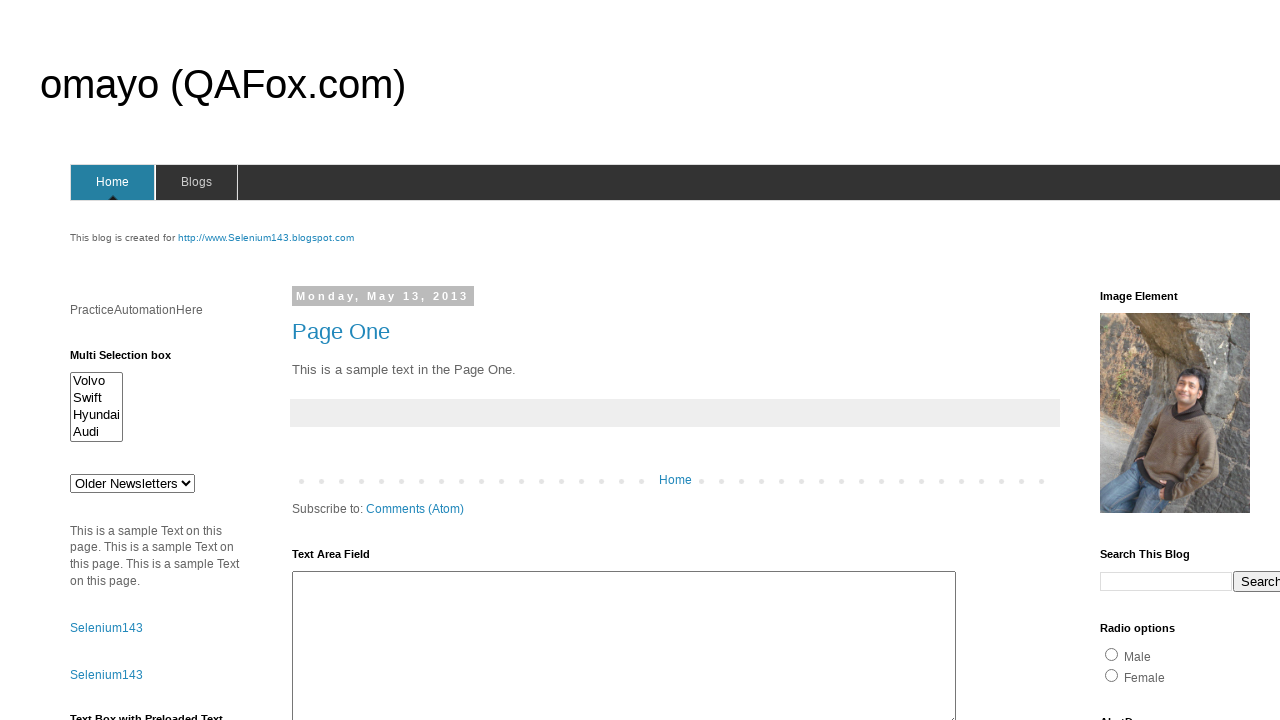

Held mouse button down for 3 seconds
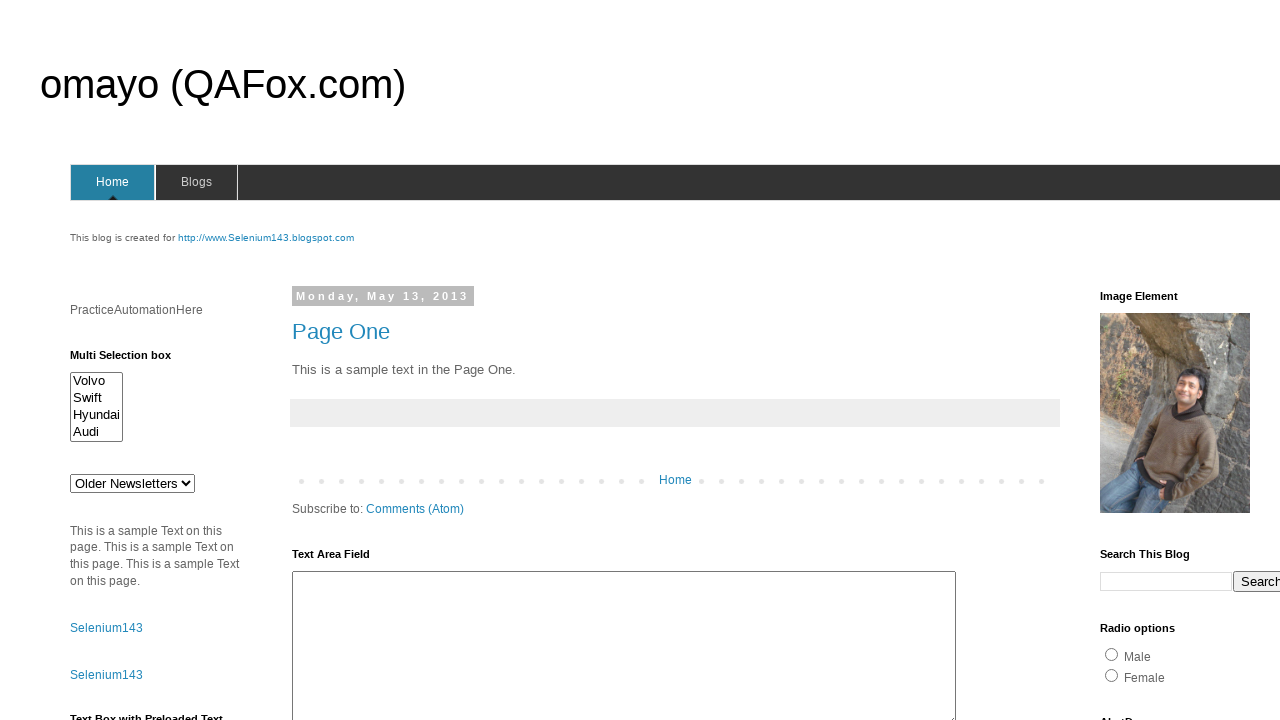

Confirmed home menu element is visible
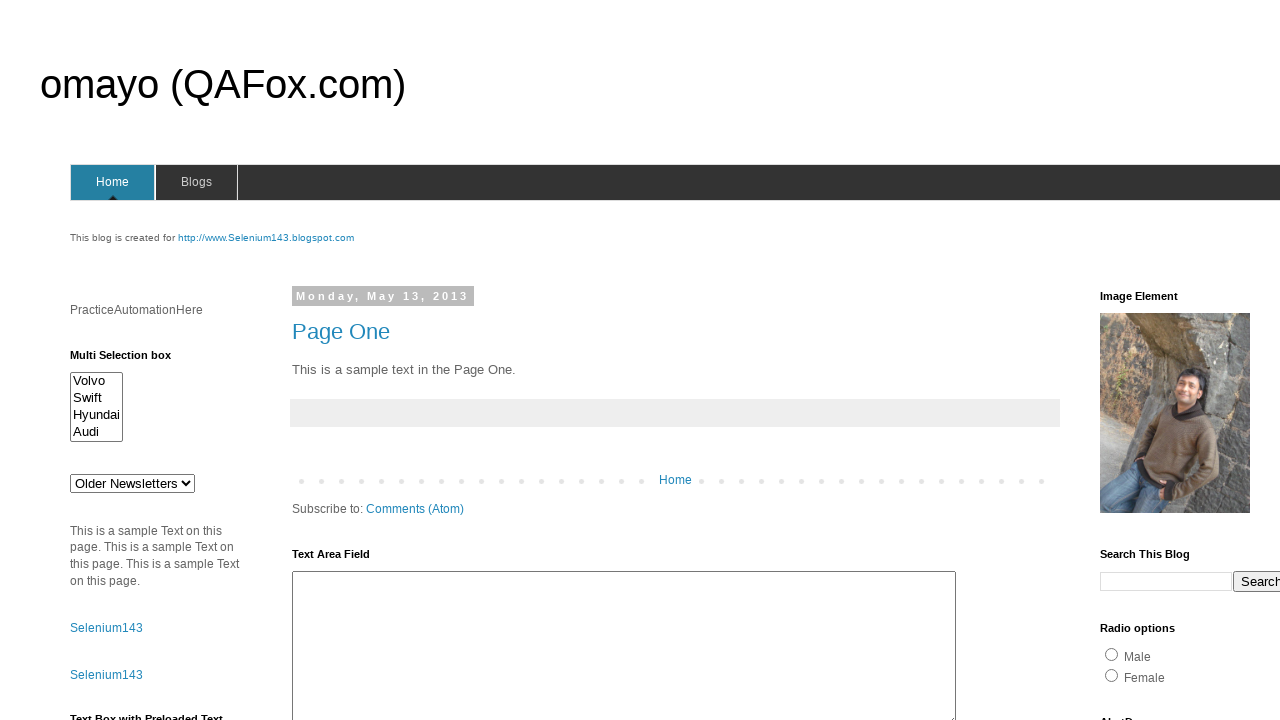

Released mouse button, completing click and hold action at (112, 182)
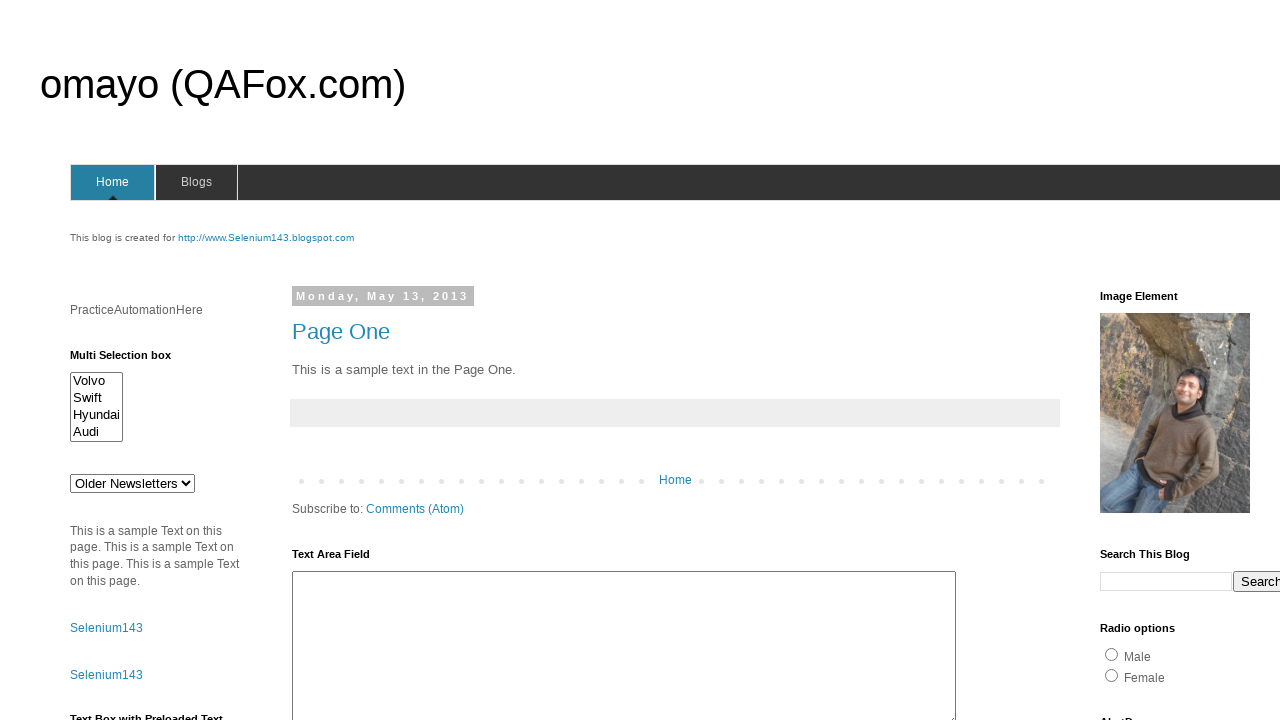

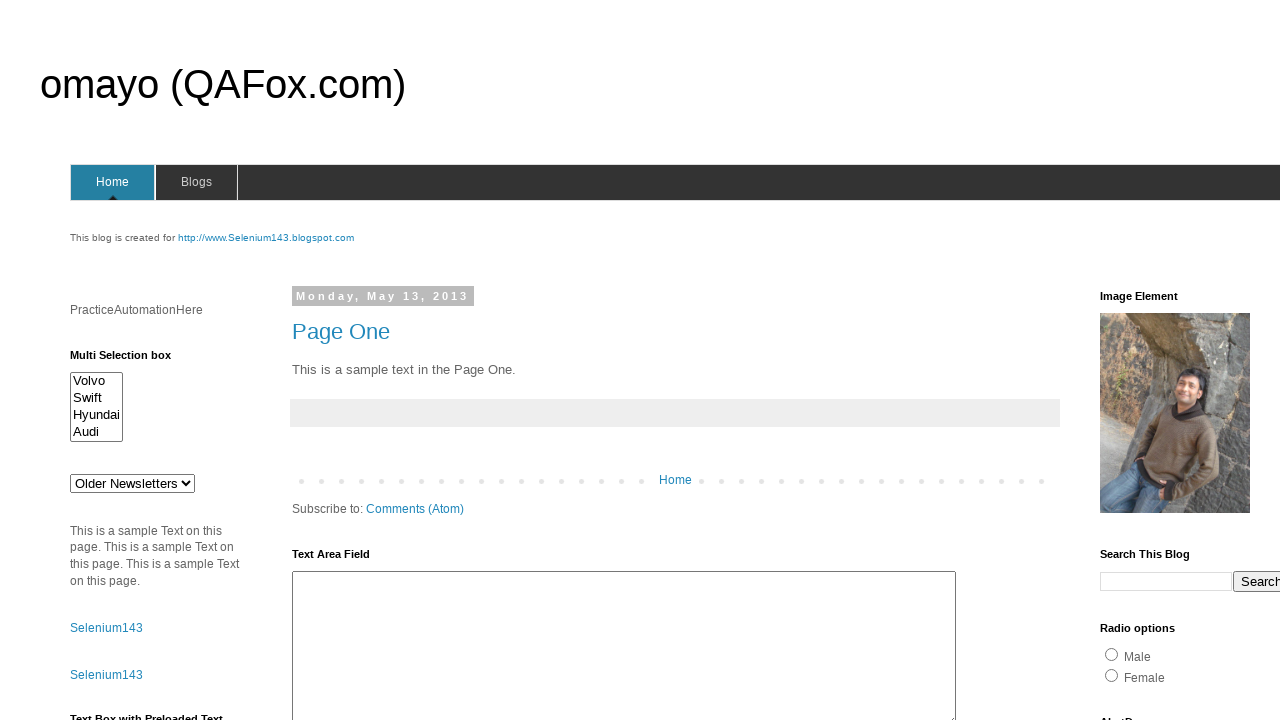